Tests date input by typing a date directly into the text box

Starting URL: https://kristinek.github.io/site/examples/actions

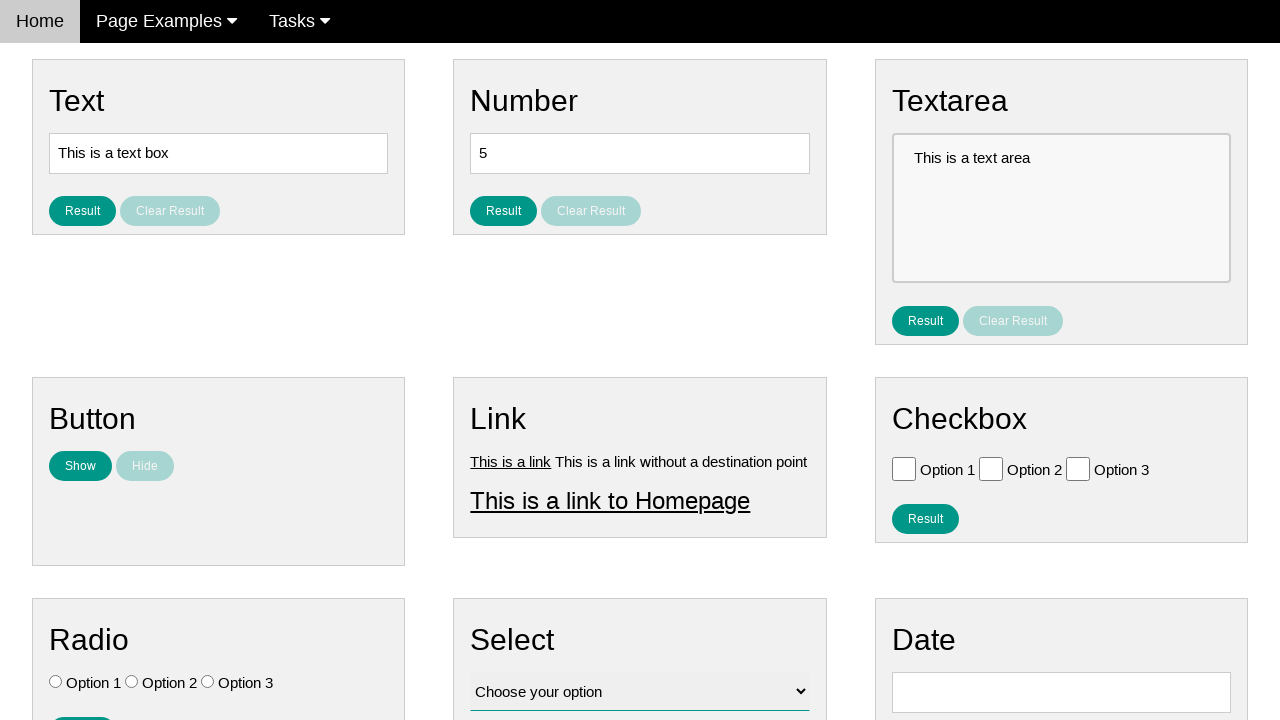

Navigated to date input example page
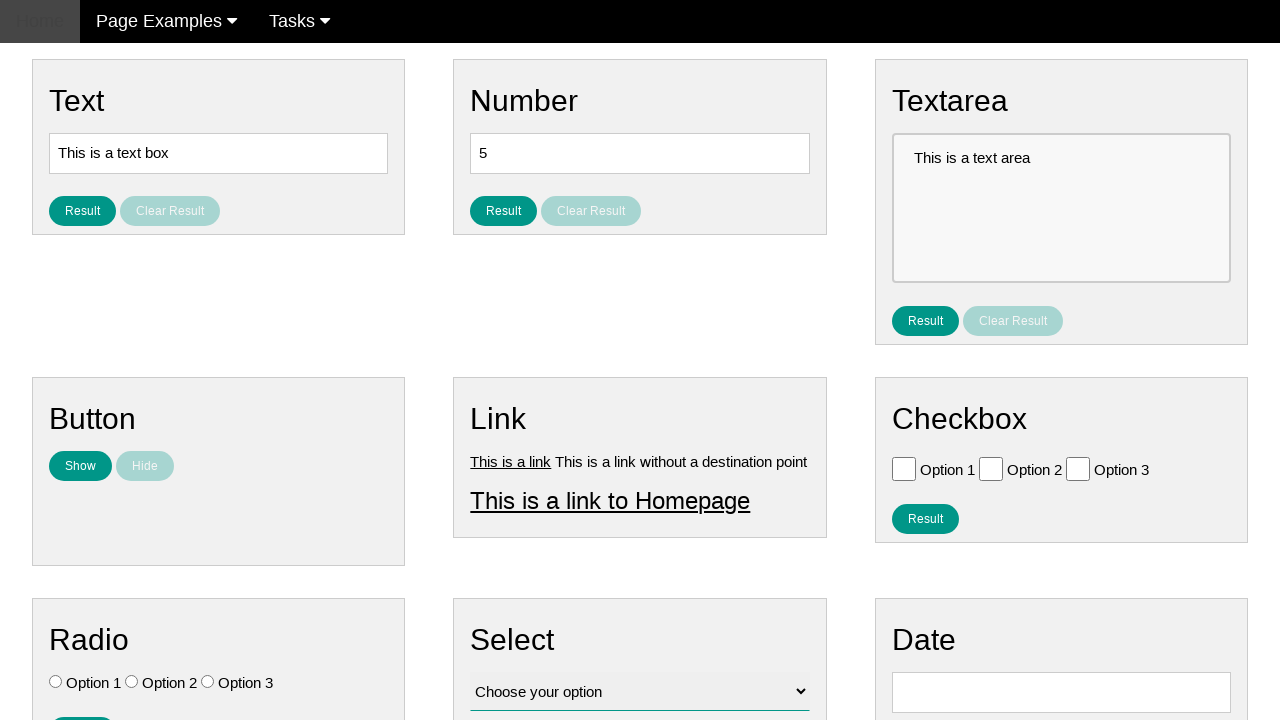

Located date input text box
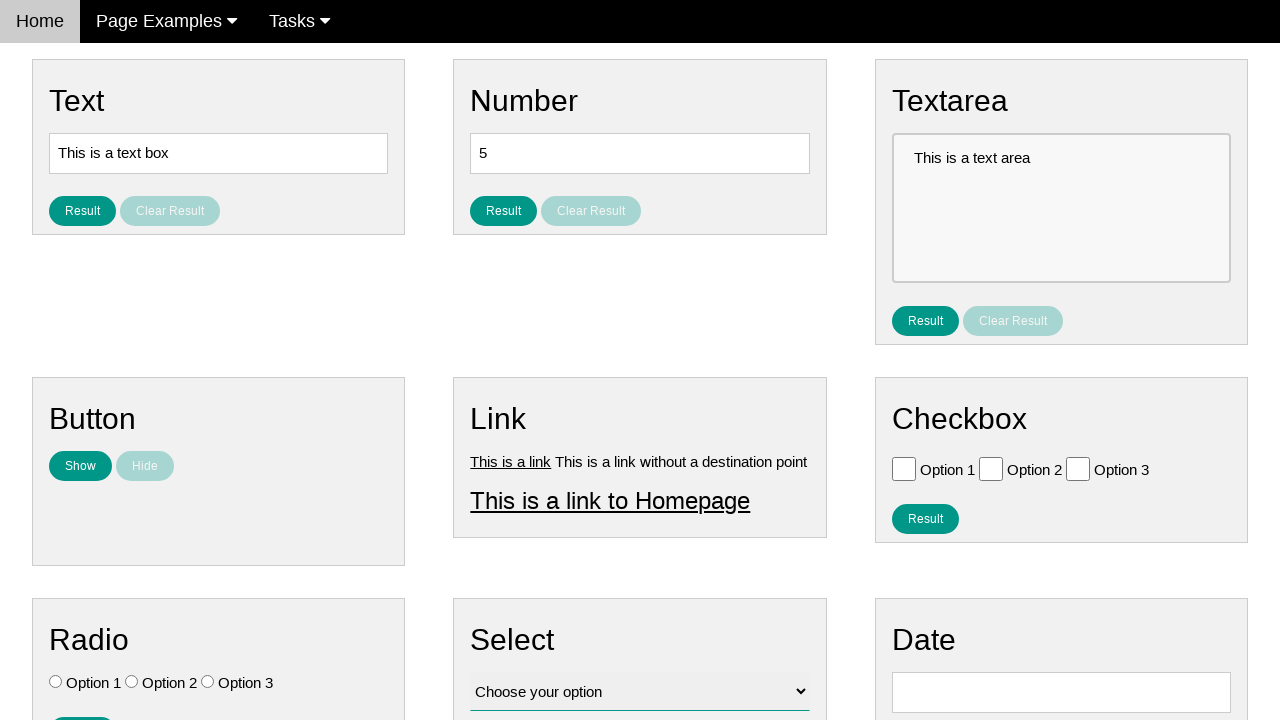

Cleared the date input text box on #vfb-8
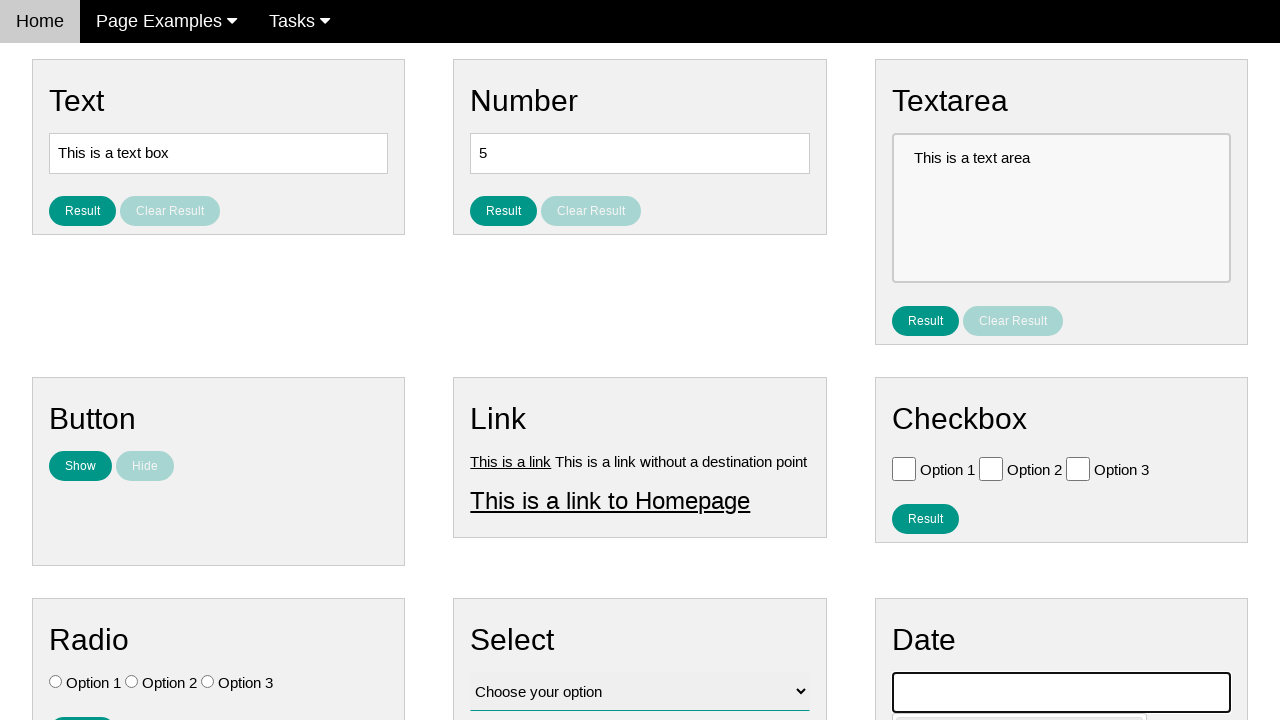

Filled date input text box with '12/15/2014' on #vfb-8
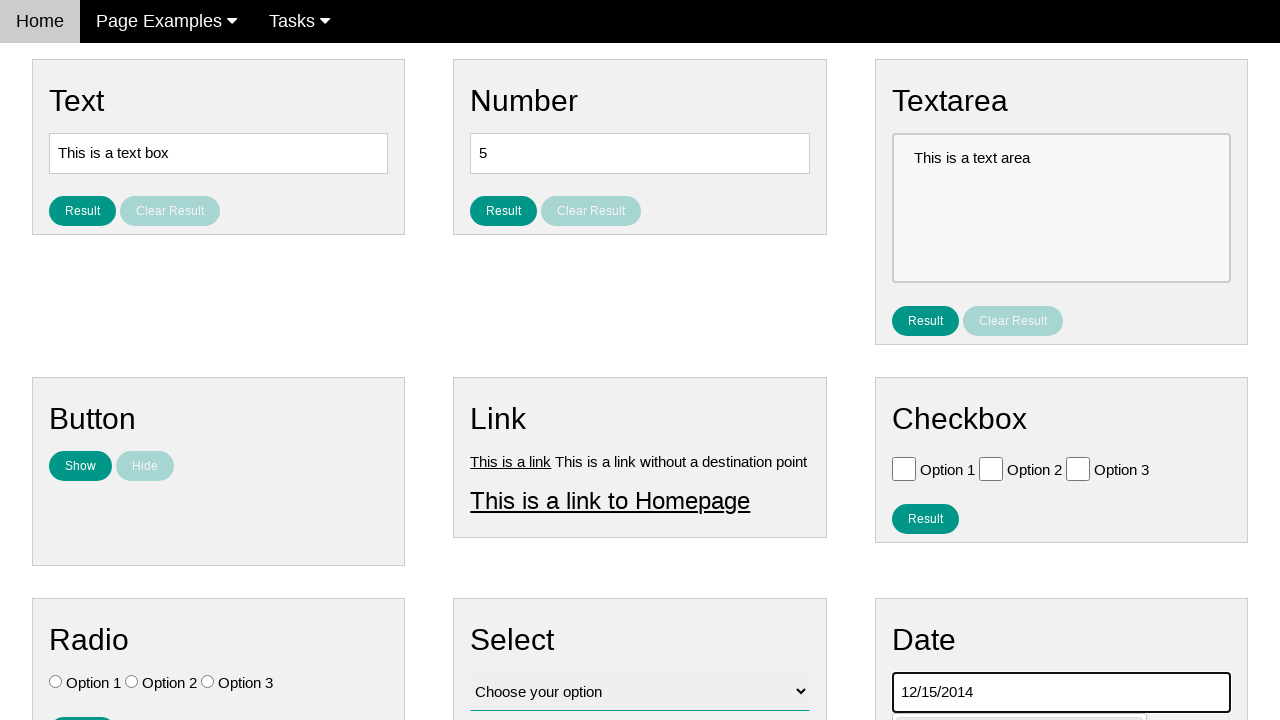

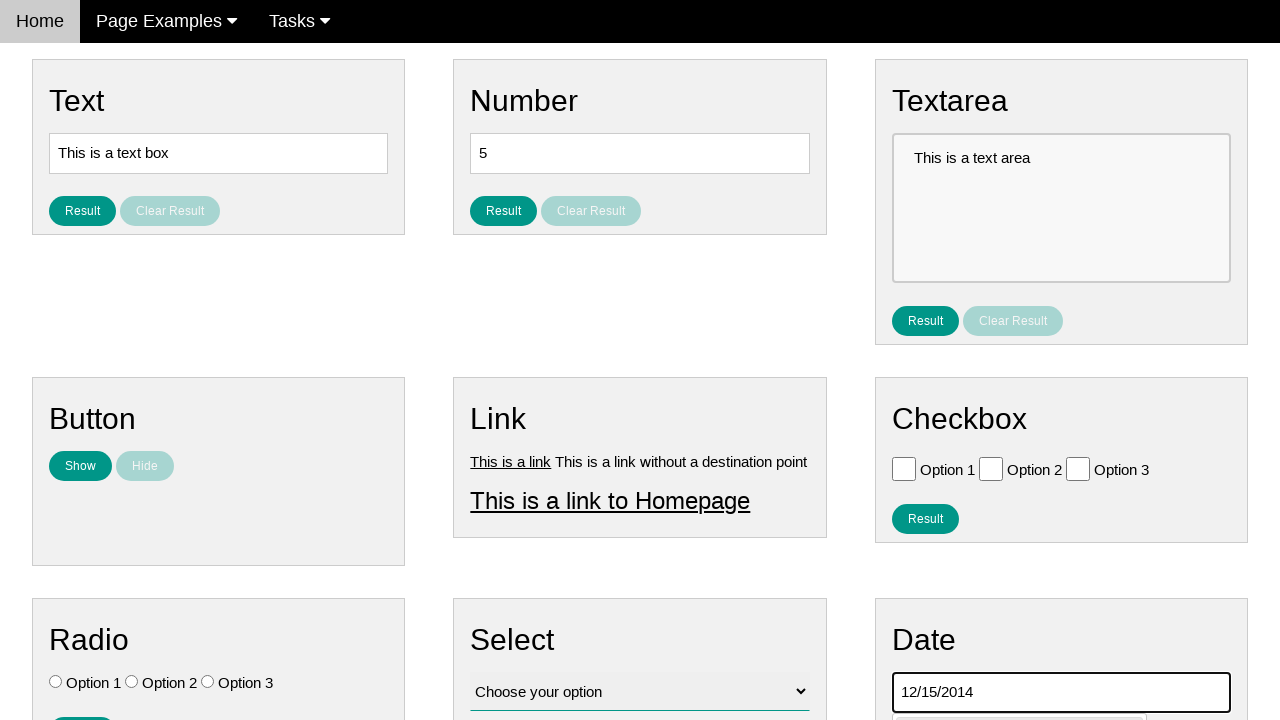